Tests drag and drop functionality on jQueryUI demo page by dragging a draggable element and holding it over a droppable target area.

Starting URL: https://jqueryui.com/droppable/

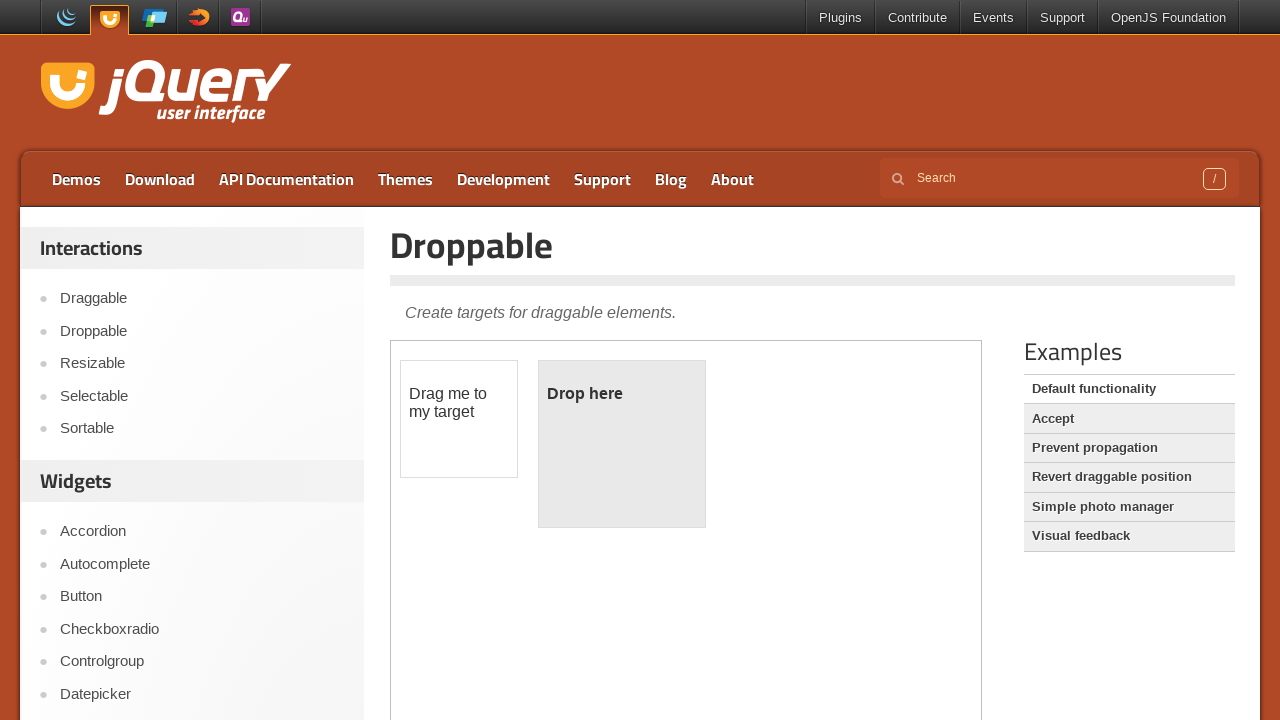

Located iframe containing drag-drop demo
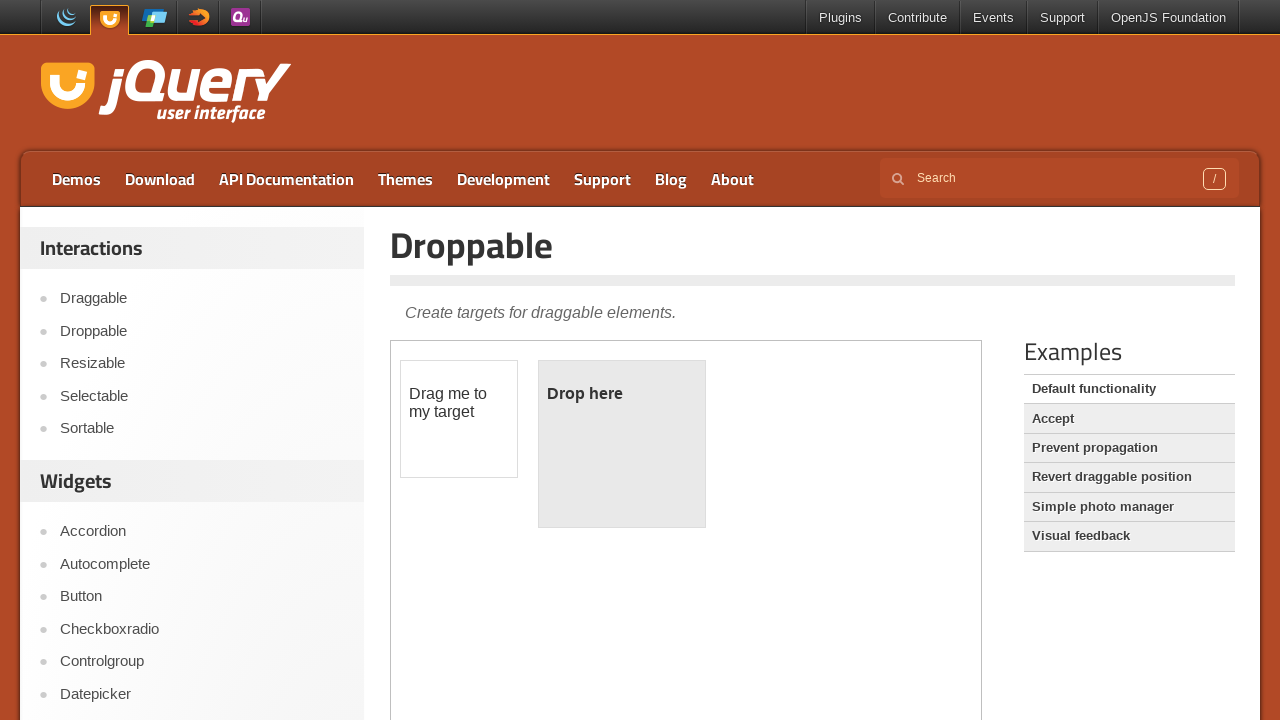

Located draggable element
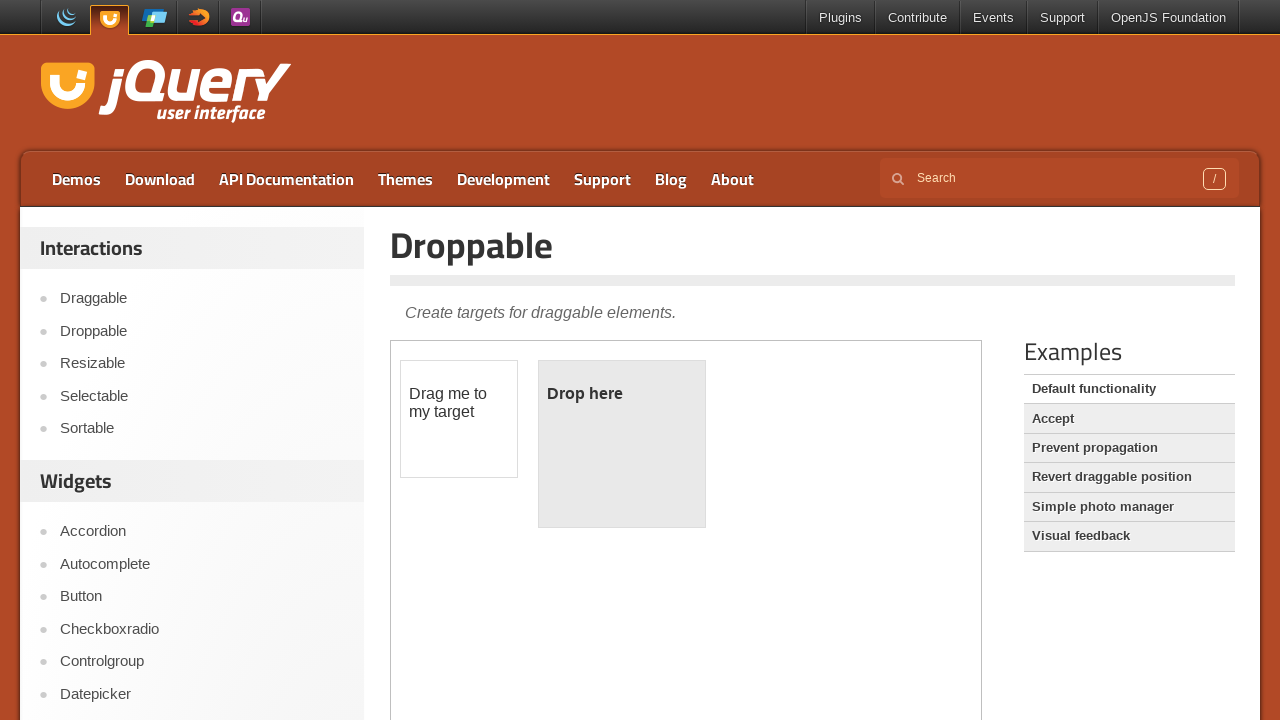

Located droppable target area
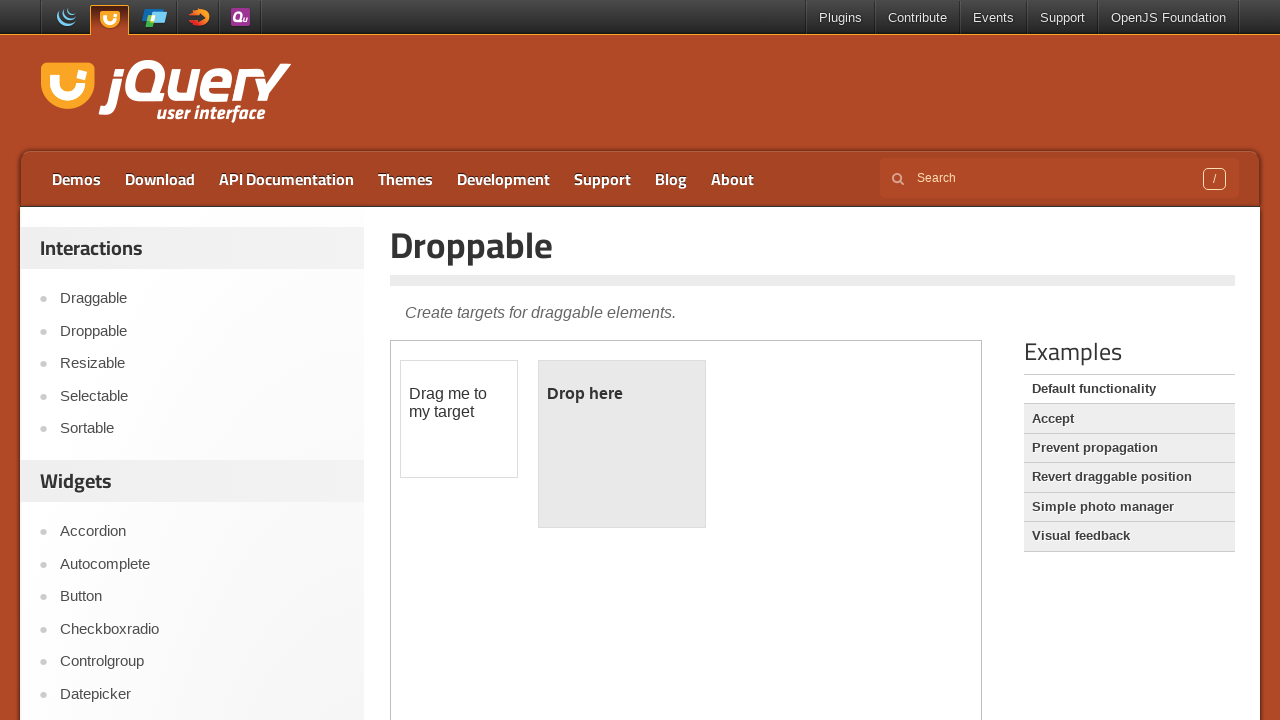

Draggable element is now visible
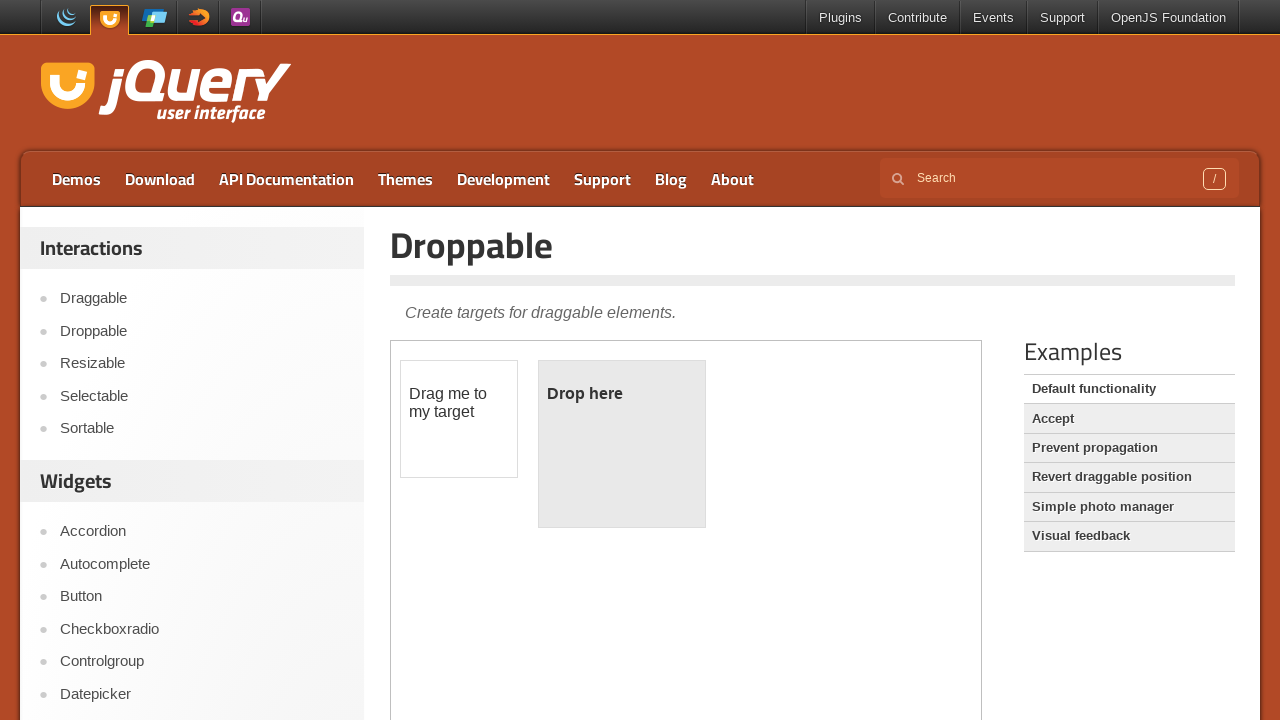

Droppable target area is now visible
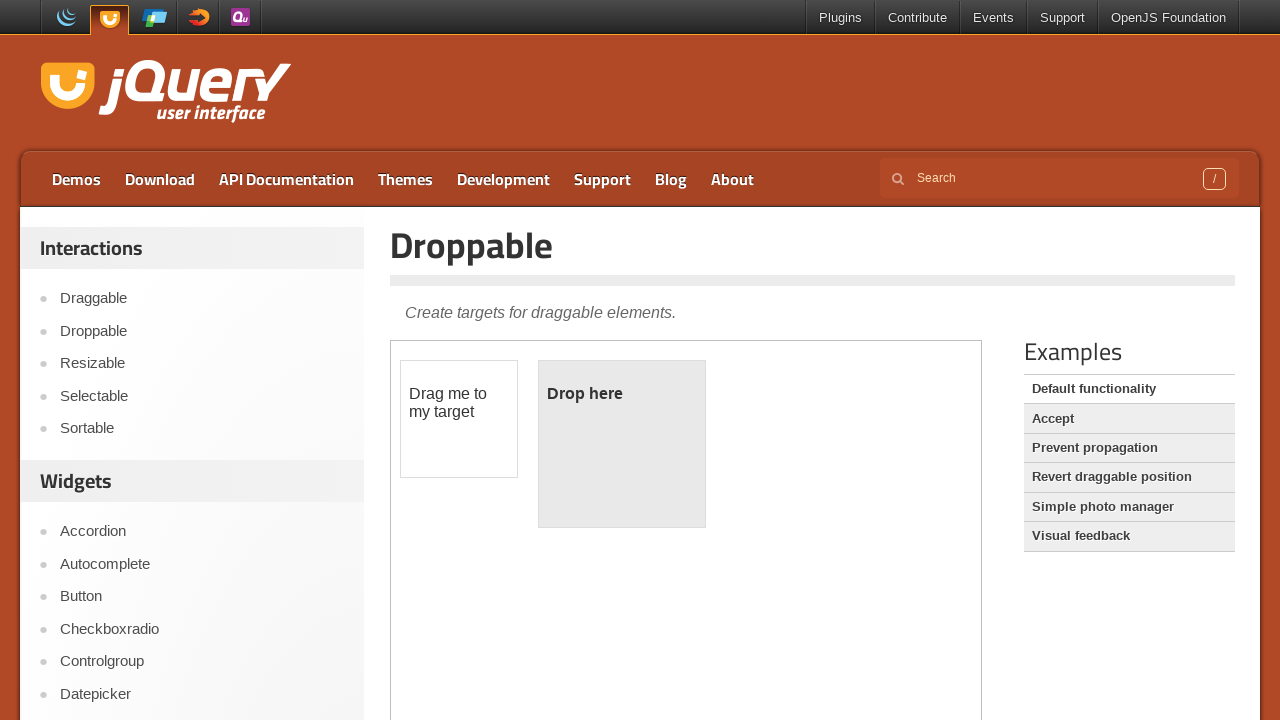

Dragged draggable element over droppable target area at (622, 444)
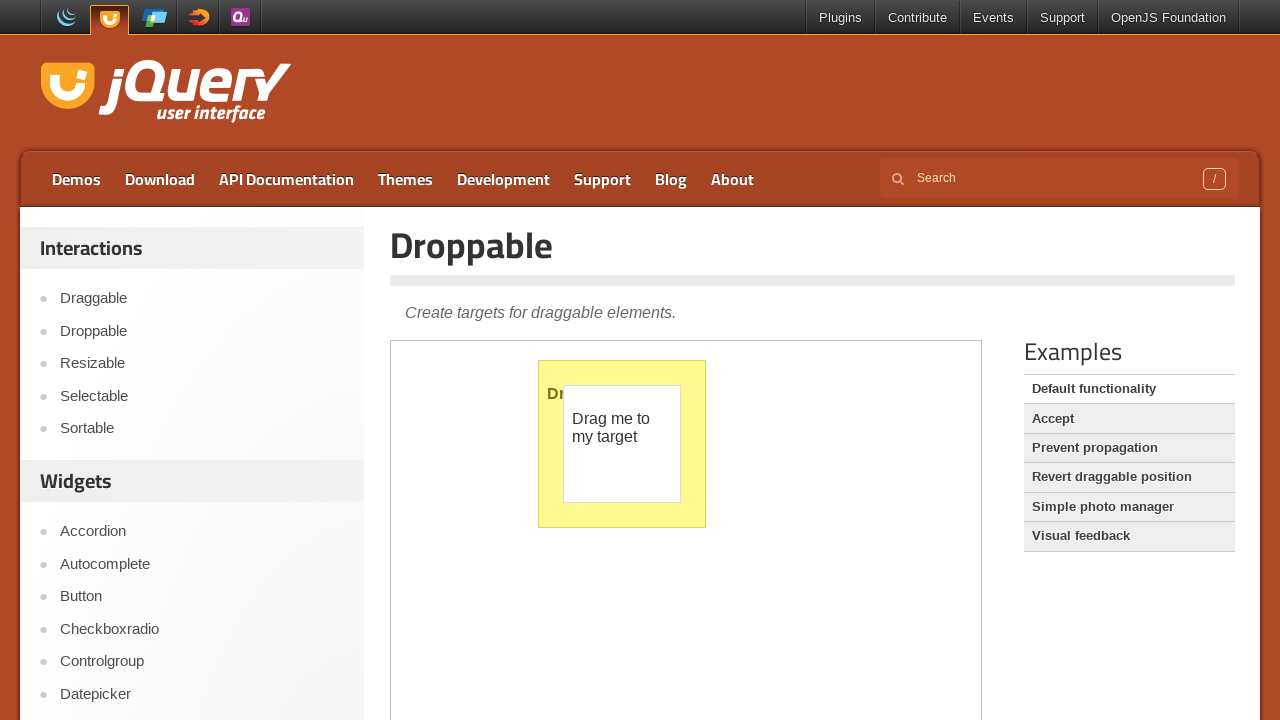

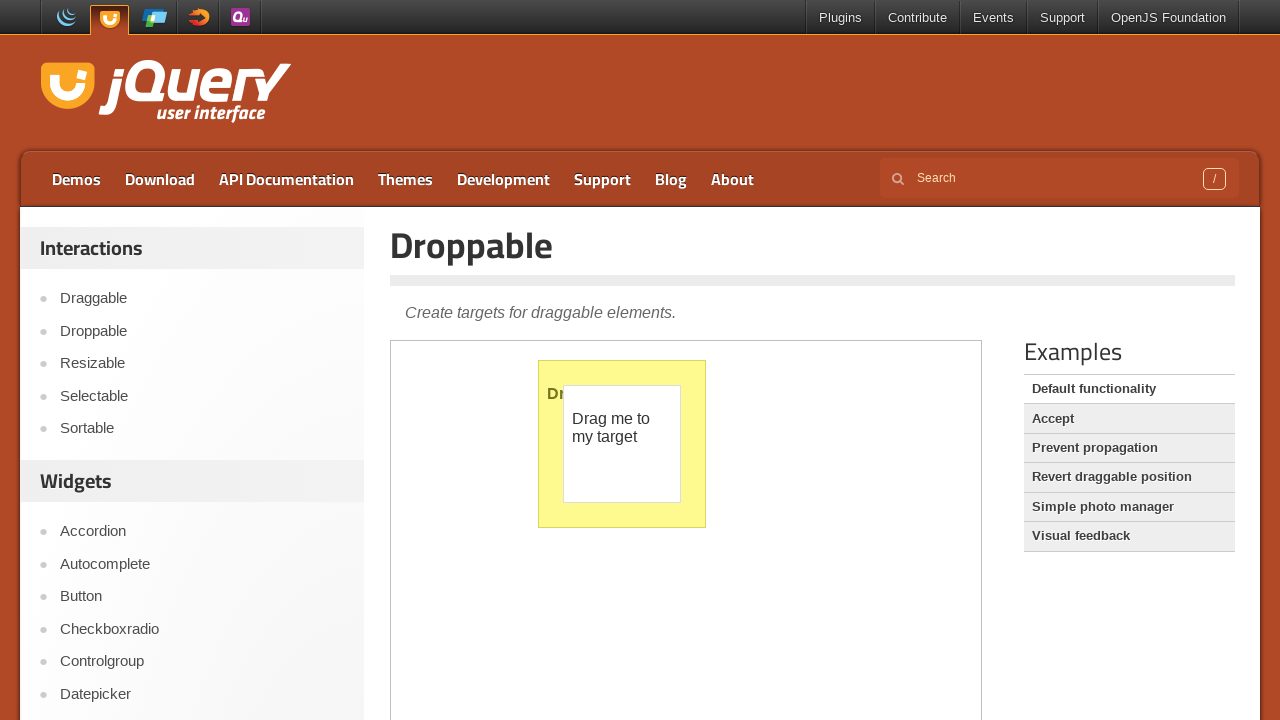